Tests drag-and-drop functionality on the jQuery UI demo site by dragging an element from the draggable div and dropping it onto the droppable target within an iframe.

Starting URL: http://jqueryui.com/droppable

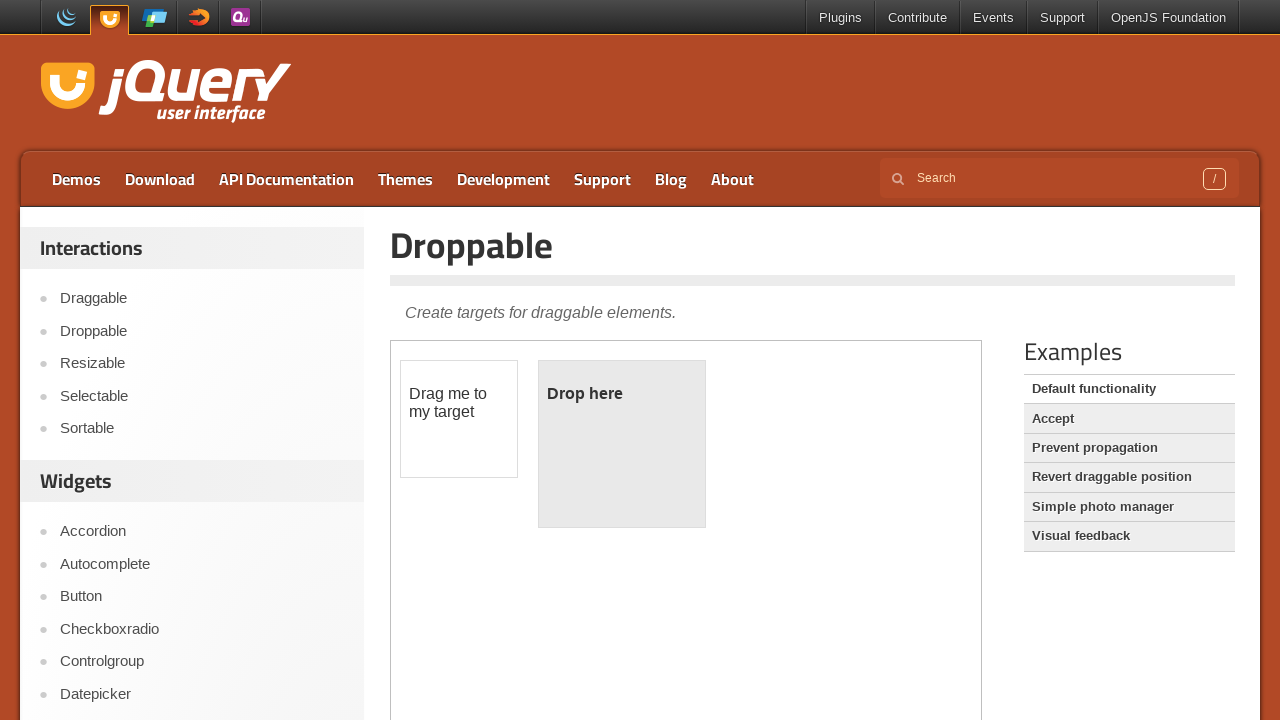

Located the demo iframe containing drag-and-drop elements
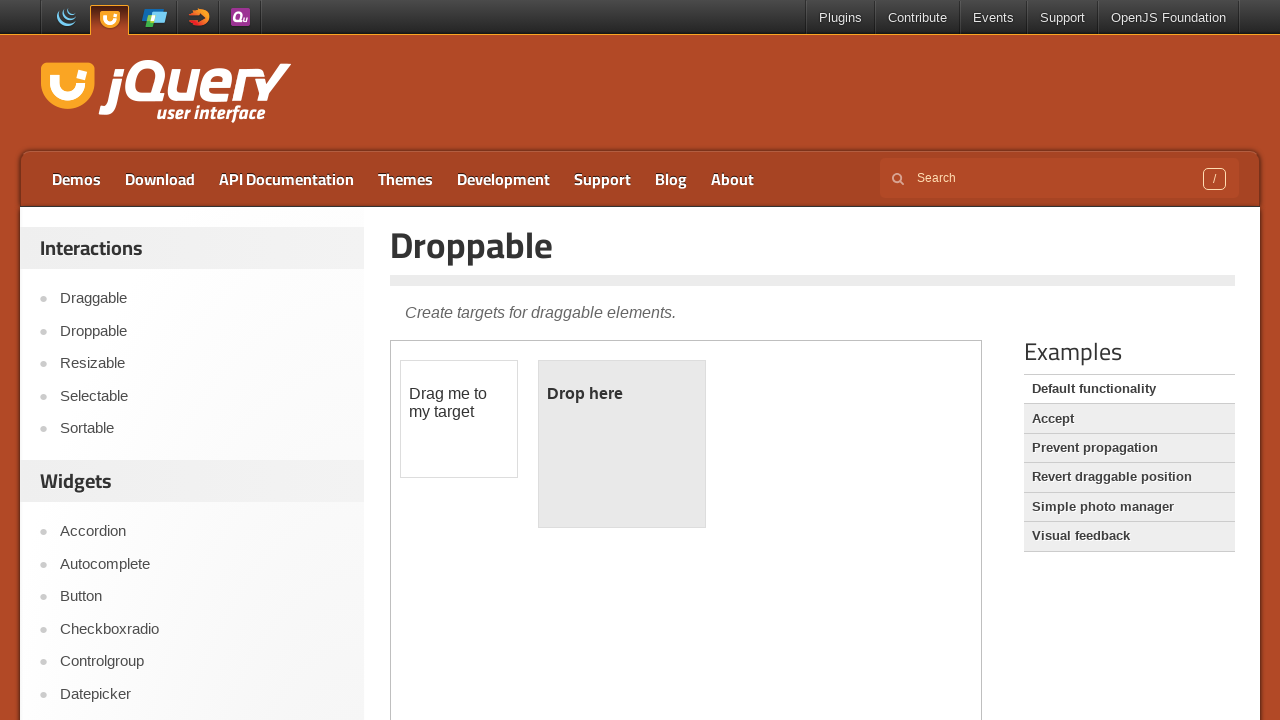

Located the draggable element within the iframe
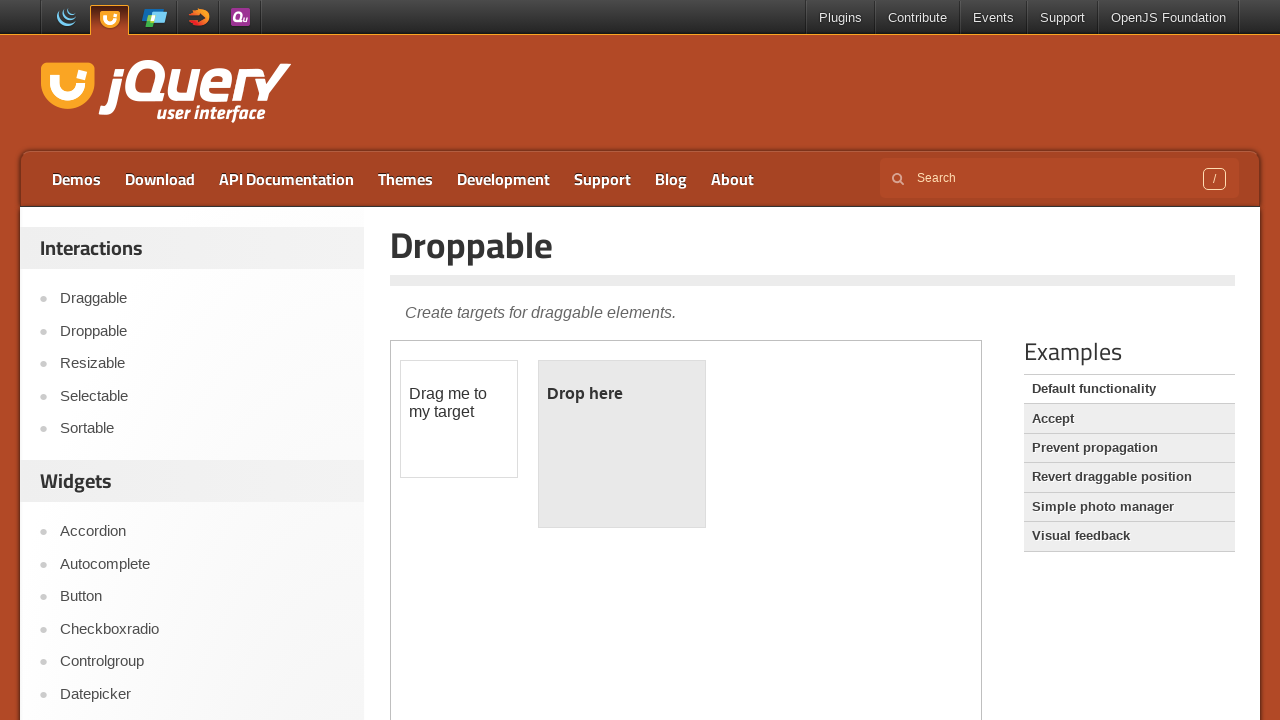

Located the droppable target element within the iframe
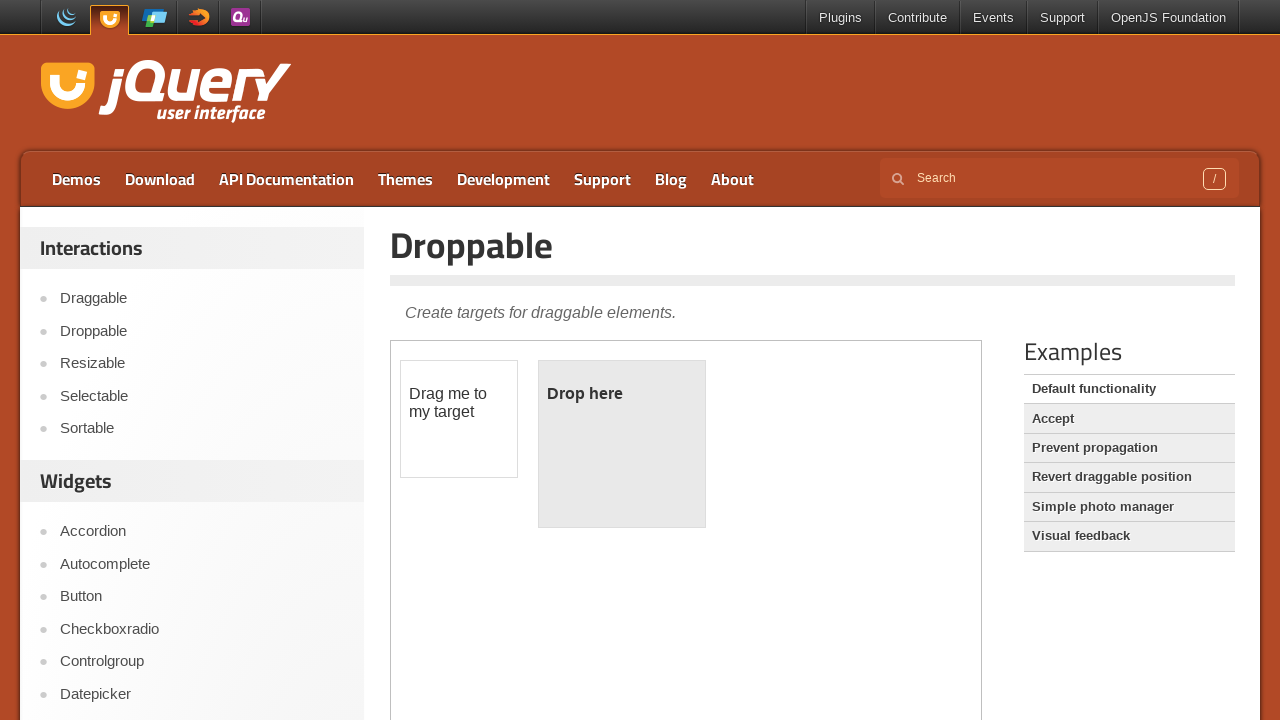

Dragged the draggable element onto the droppable target at (622, 444)
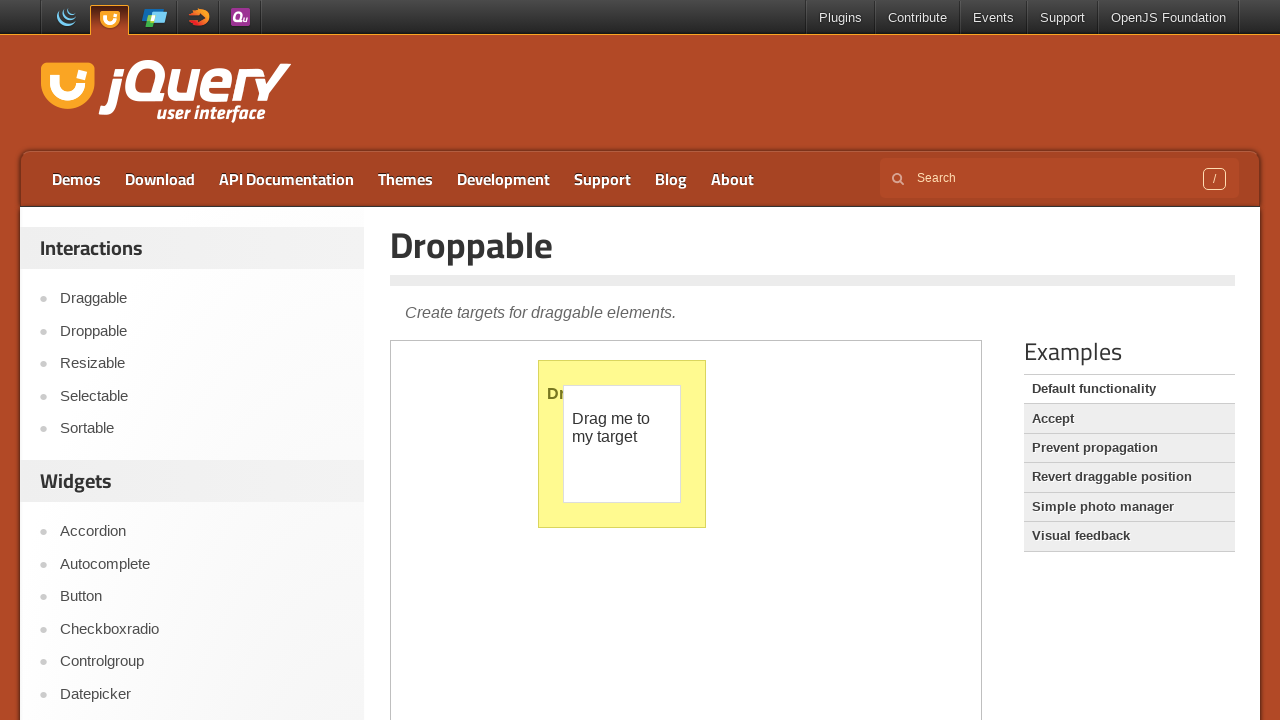

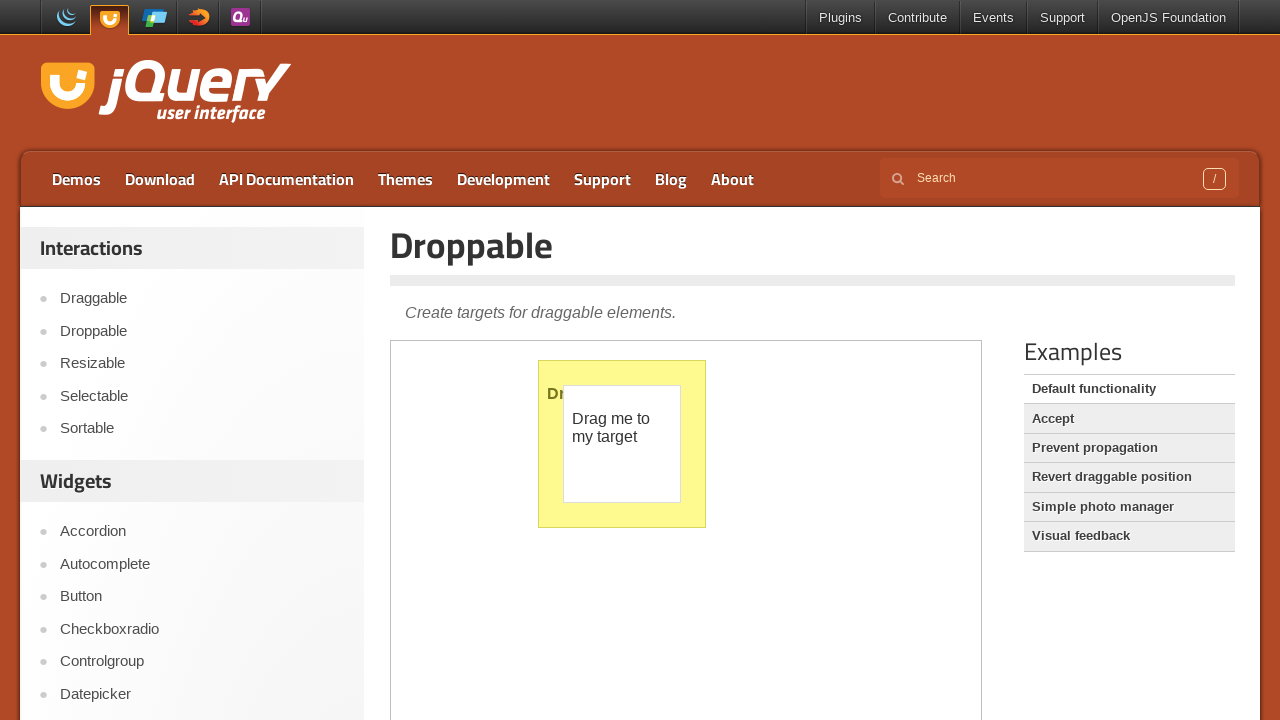